Tests form validation by submitting empty form first, then filling all fields to verify required field highlighting changes

Starting URL: https://demoqa.com/webtables

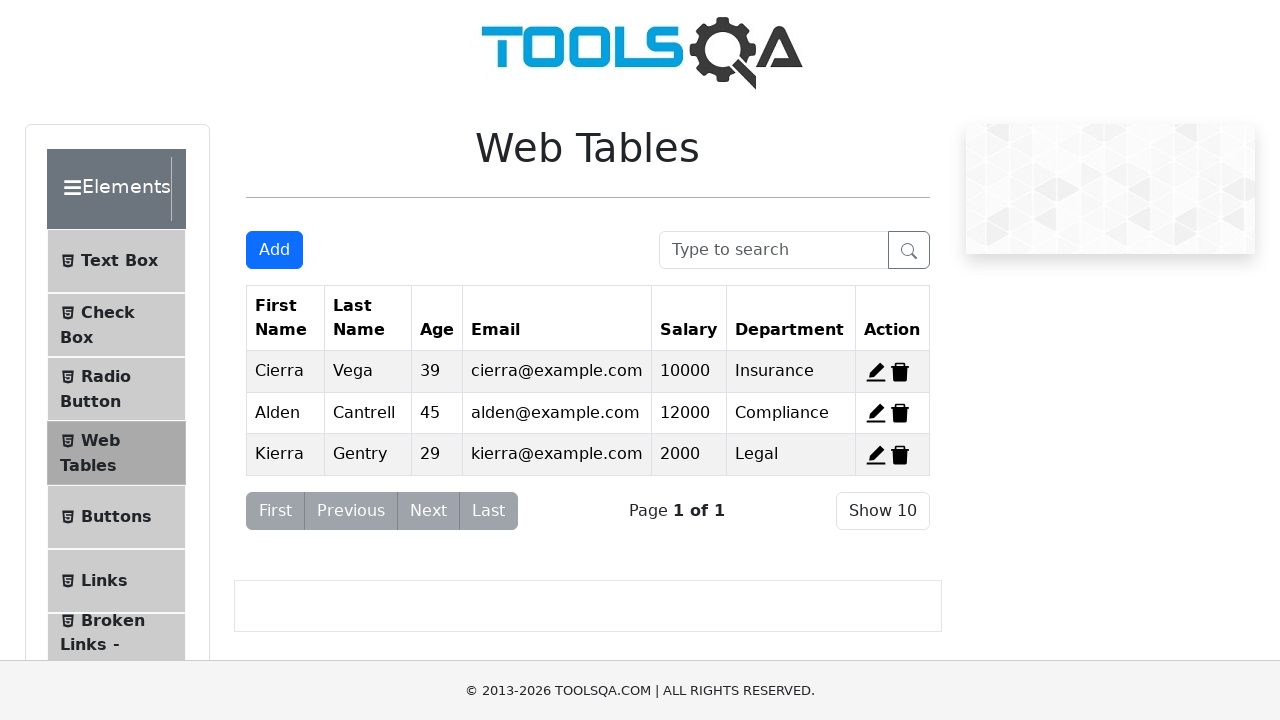

Clicked Add button to open form modal at (274, 250) on button:has-text('Add')
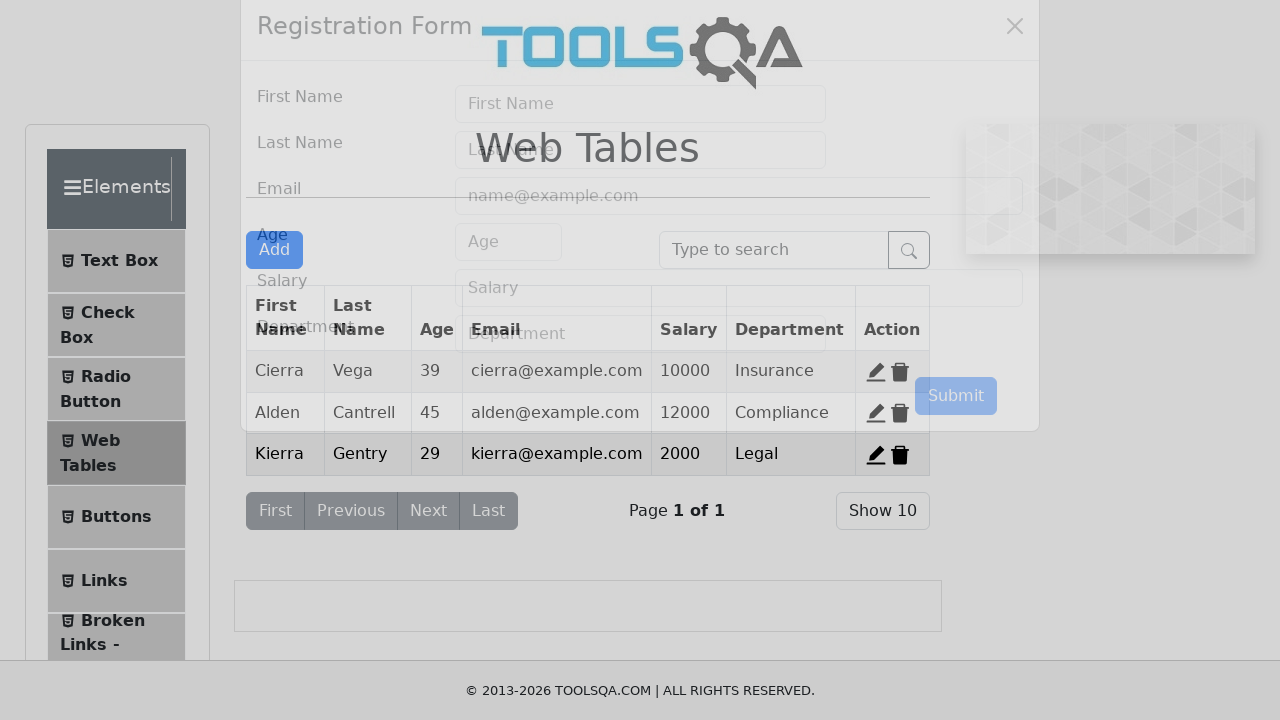

Form modal loaded and displayed
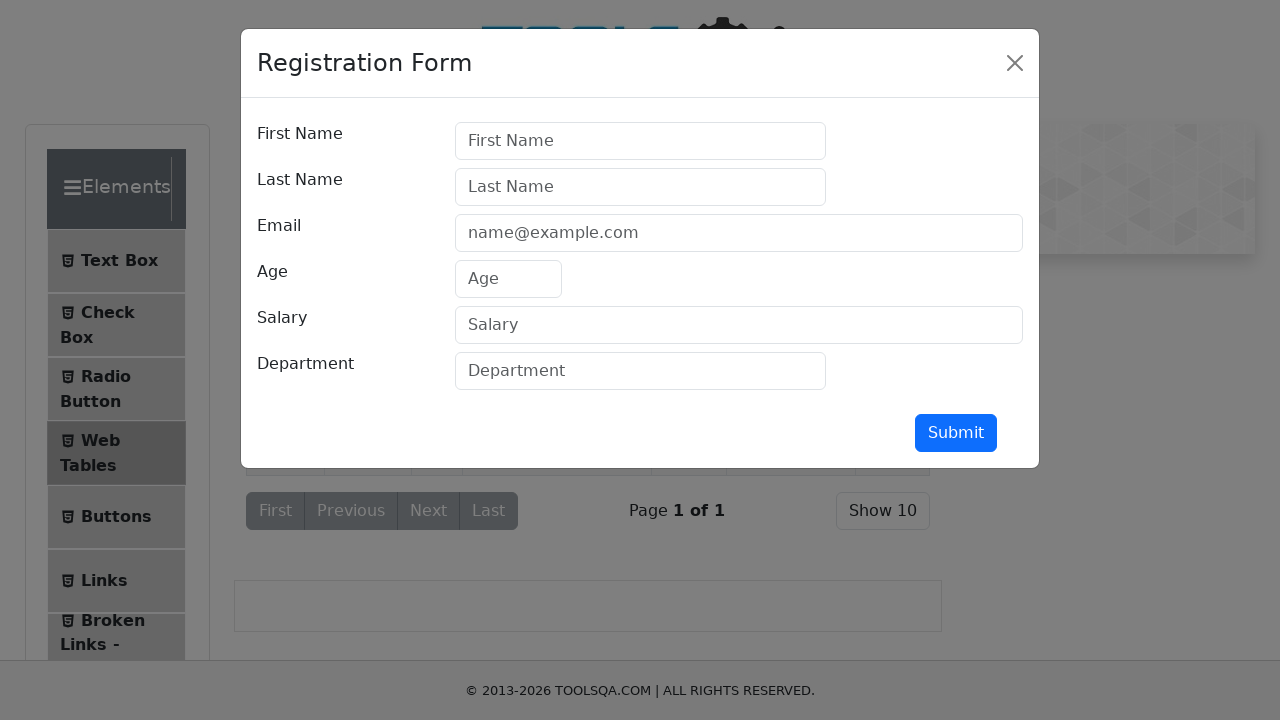

Clicked Submit button with empty form to trigger validation errors at (956, 433) on button:has-text('Submit')
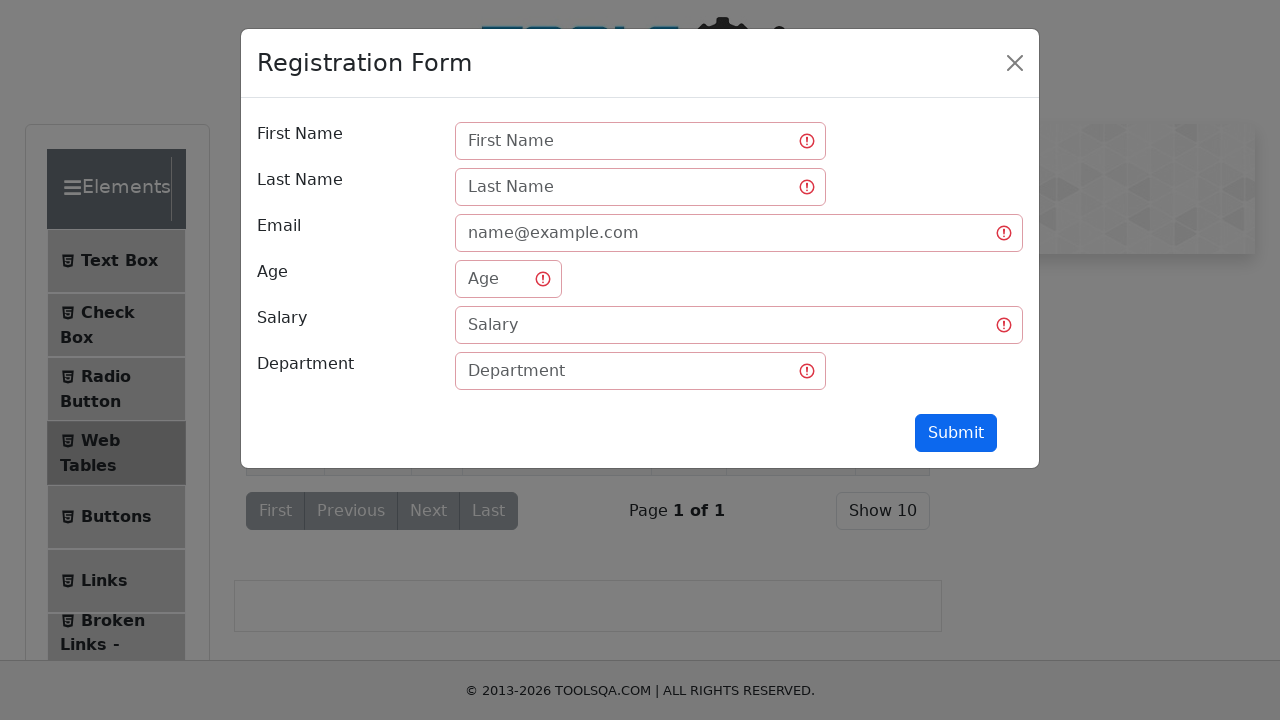

Filled First Name field with 'TestName123' on input[placeholder='First Name']
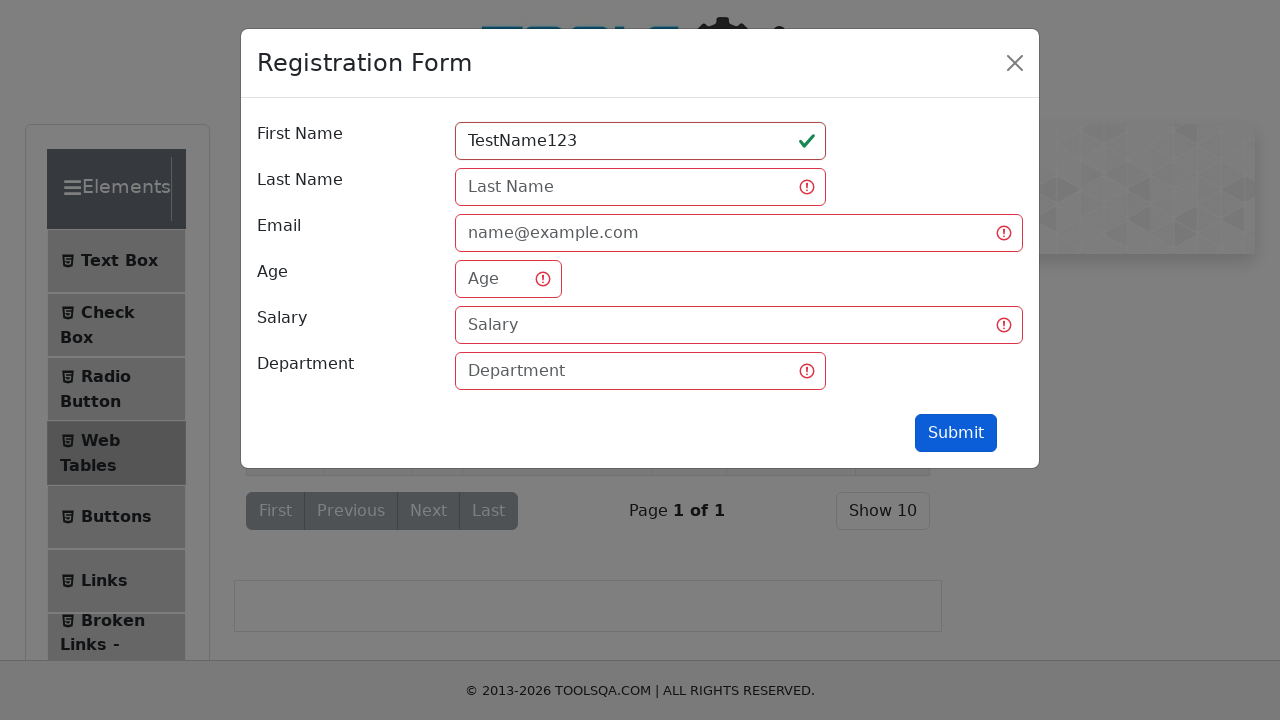

Filled Last Name field with 'LastName 321' on input[placeholder='Last Name']
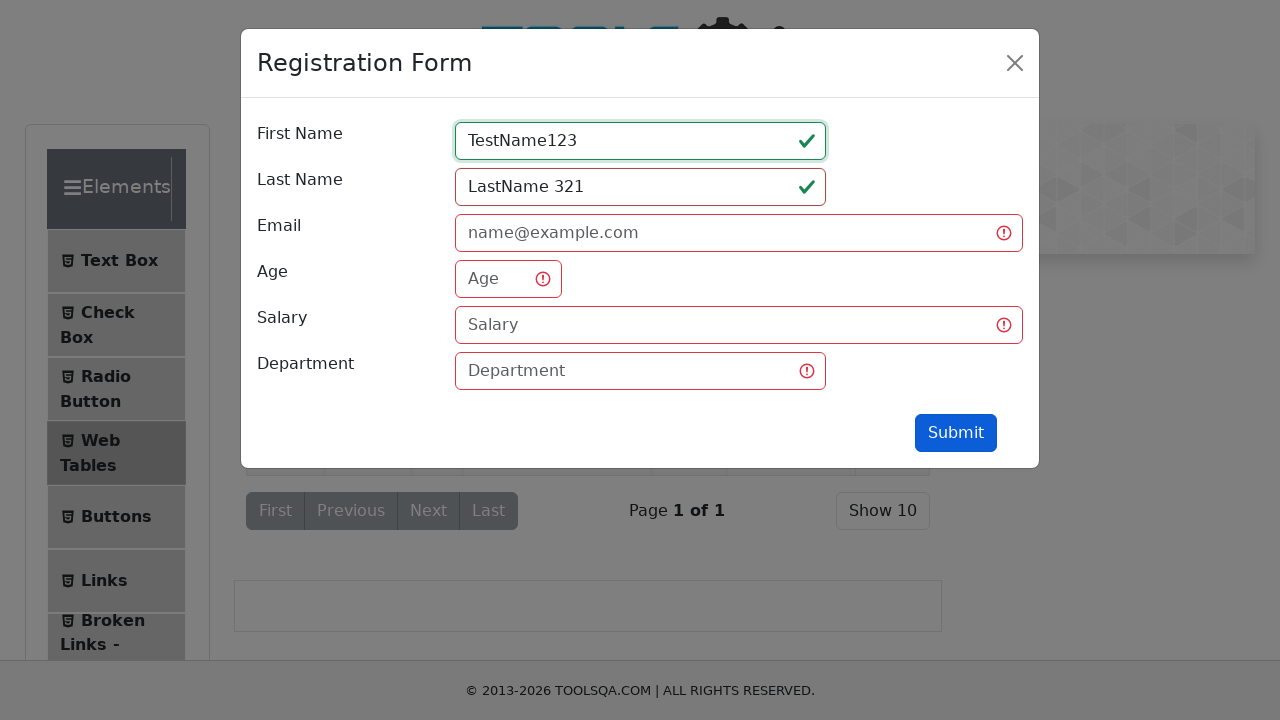

Filled Email field with 'test123@email.com' on input[placeholder='name@example.com']
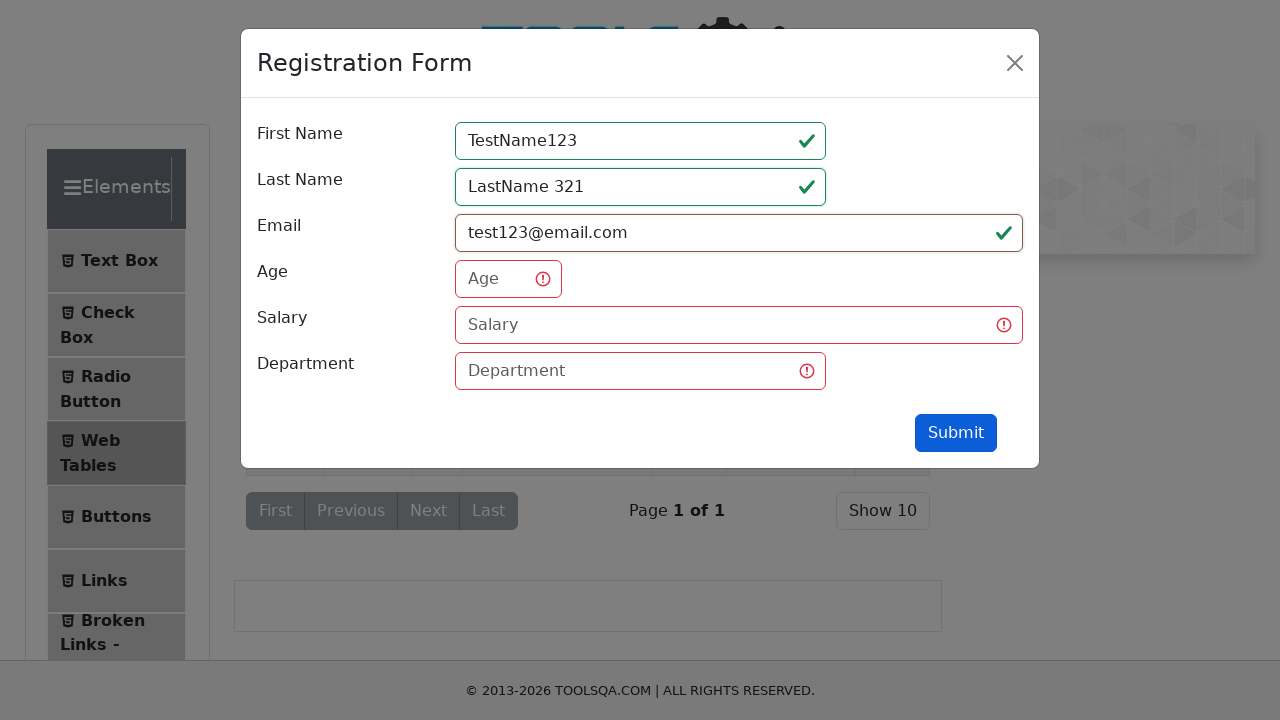

Filled Age field with '99' on input[placeholder='Age']
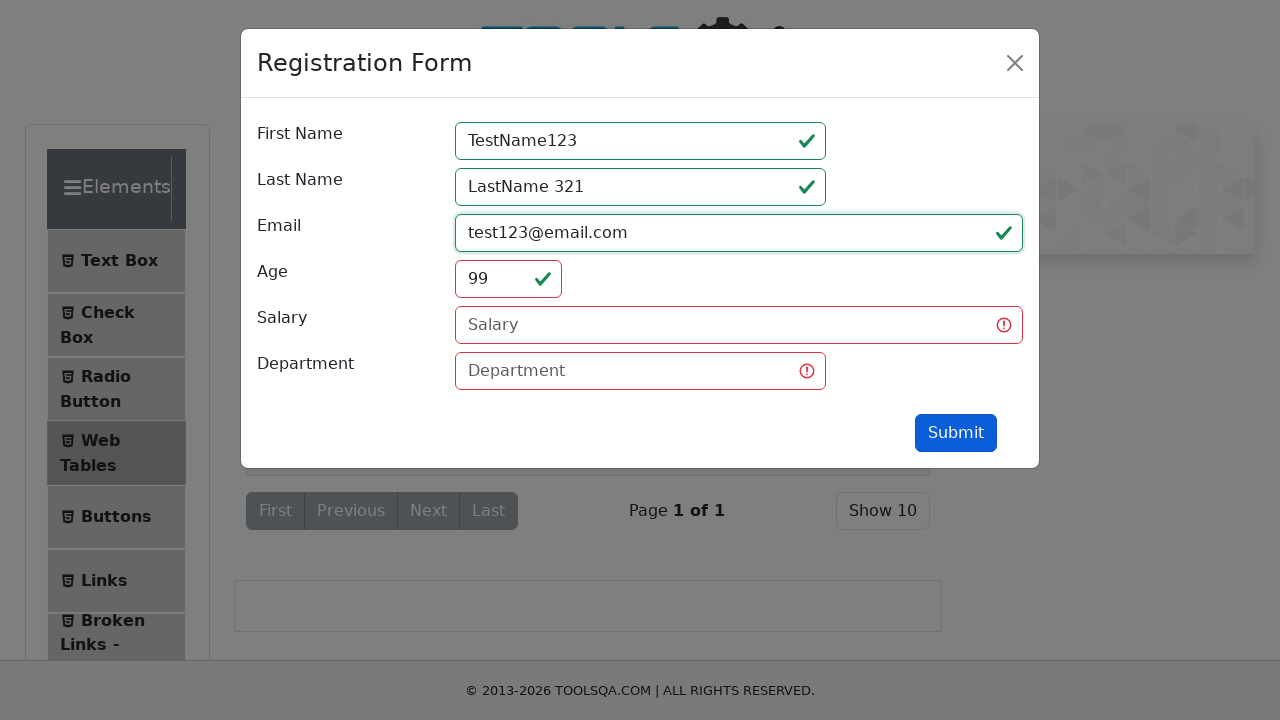

Filled Salary field with '7890' on input[placeholder='Salary']
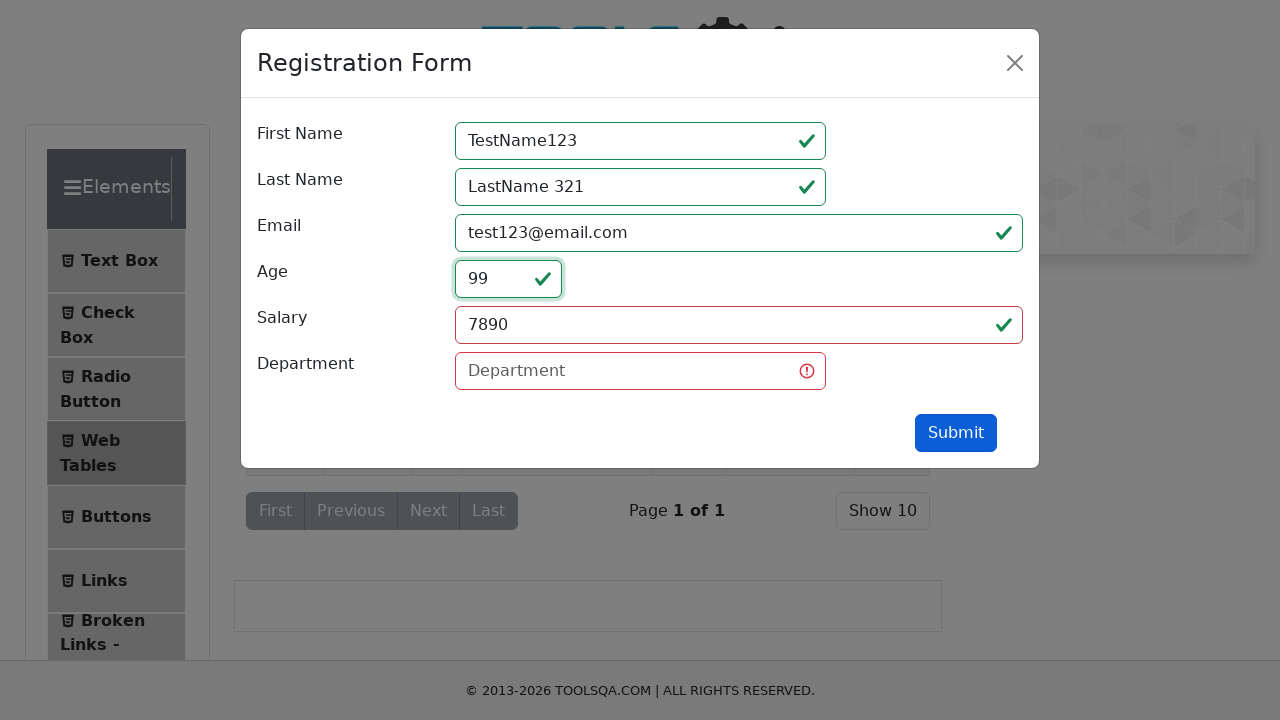

Filled Department field with 'testDep' on input[placeholder='Department']
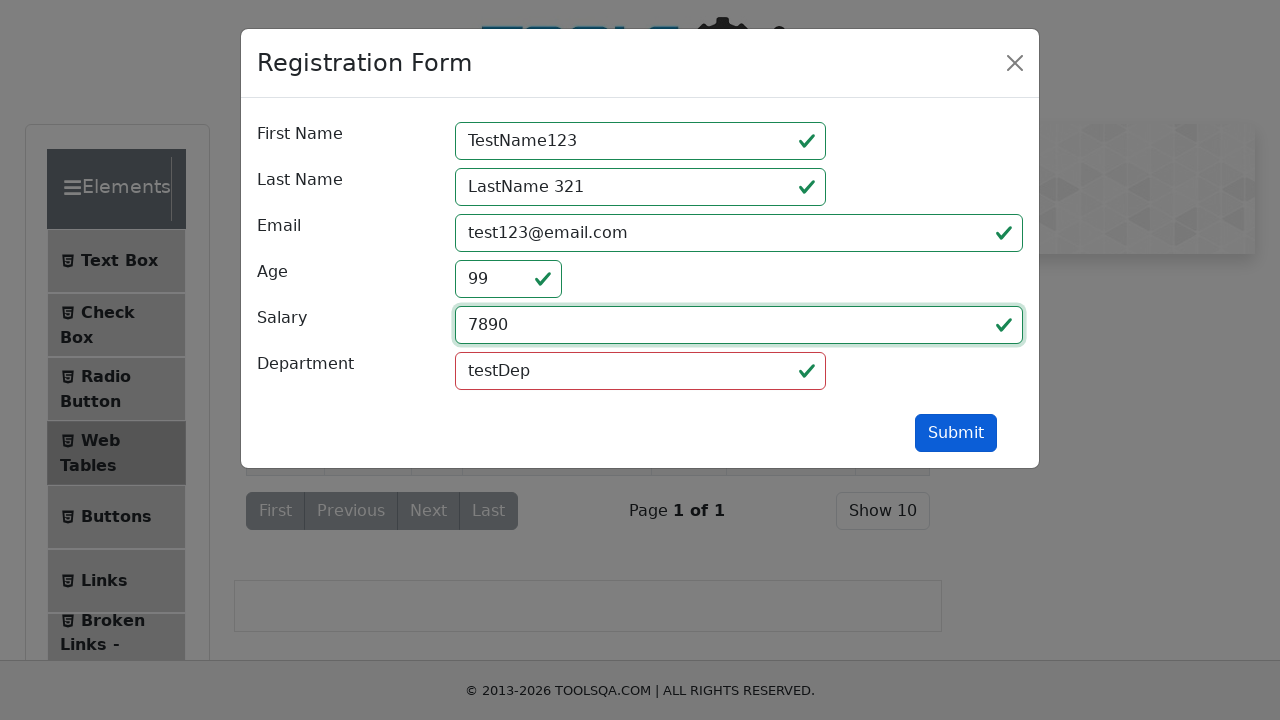

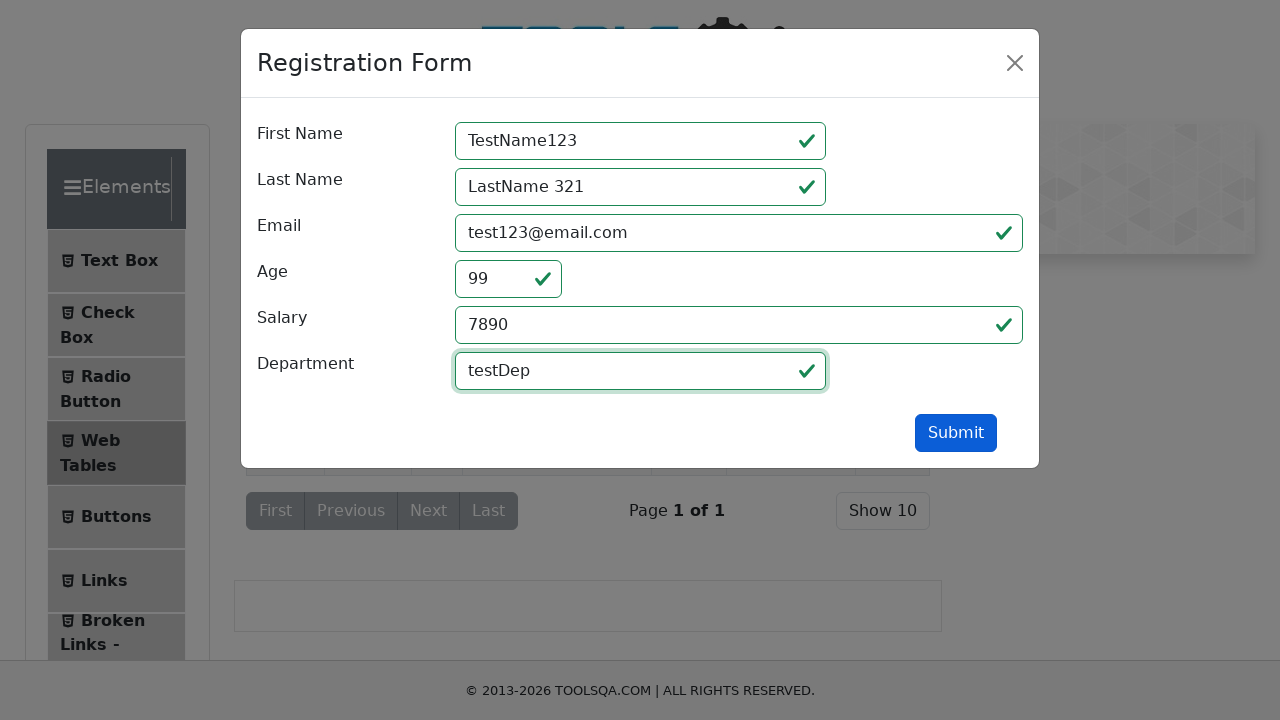